Tests checkbox functionality by clicking on checkboxes to toggle their checked state

Starting URL: https://the-internet.herokuapp.com/

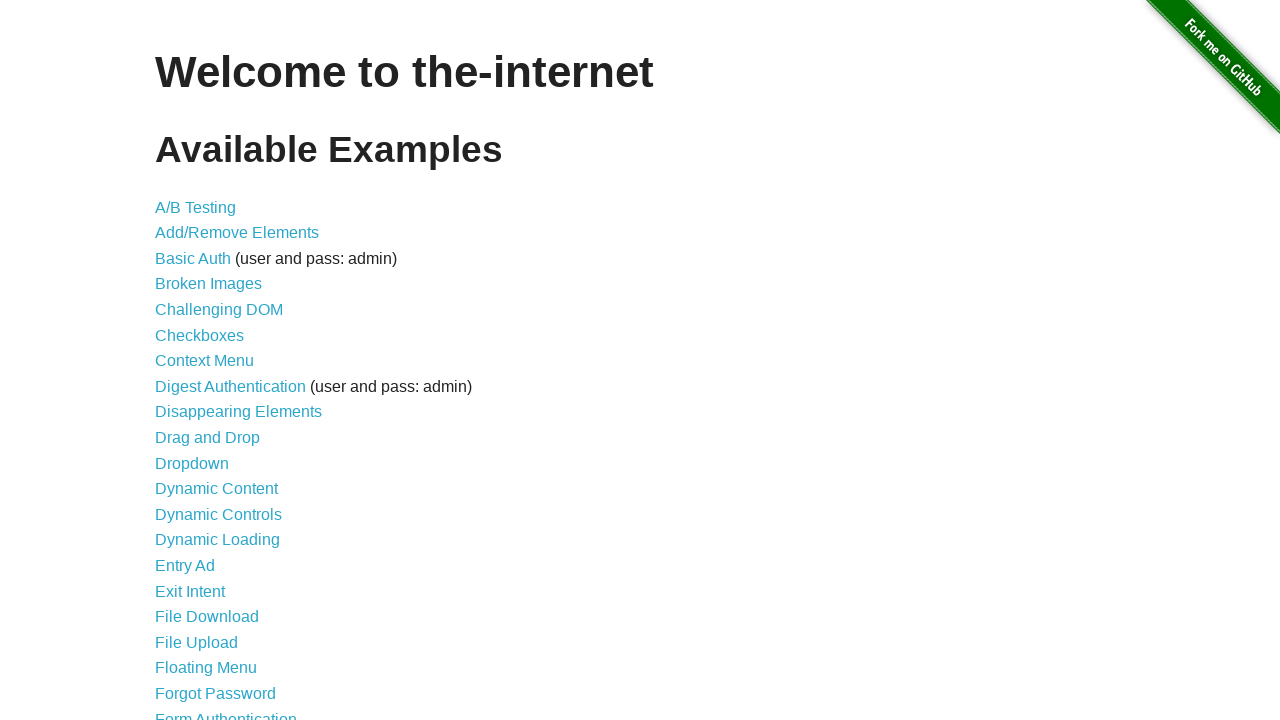

Clicked on checkboxes link to navigate to checkbox test page at (200, 335) on xpath=//a[@href='/checkboxes']
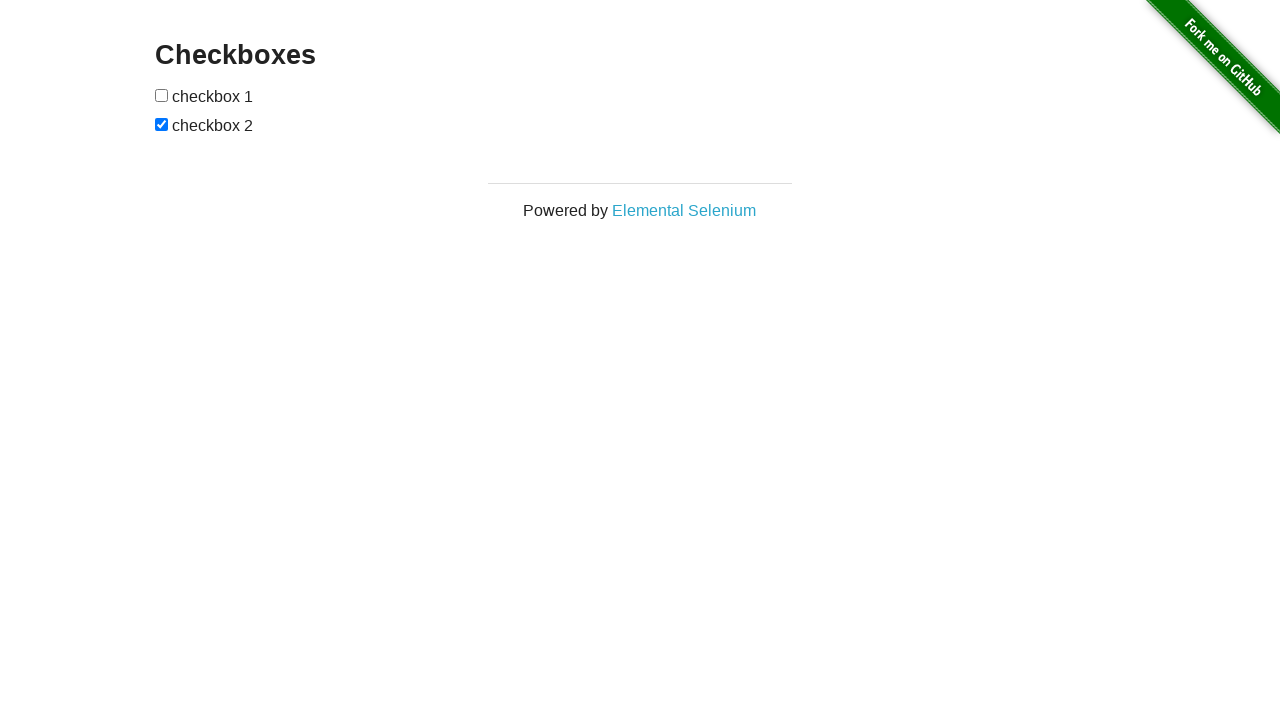

Clicked first checkbox to toggle its checked state at (162, 95) on xpath=//input[1]
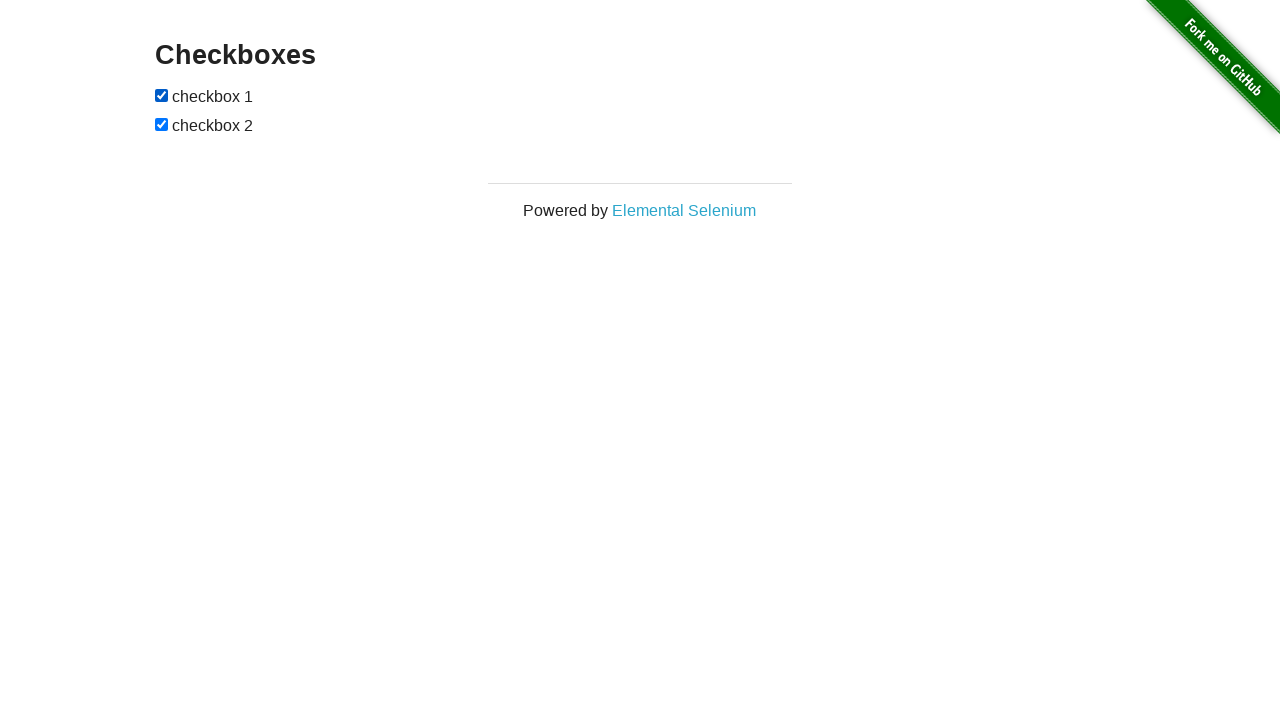

Clicked second checkbox to toggle its checked state at (162, 124) on xpath=//input[2]
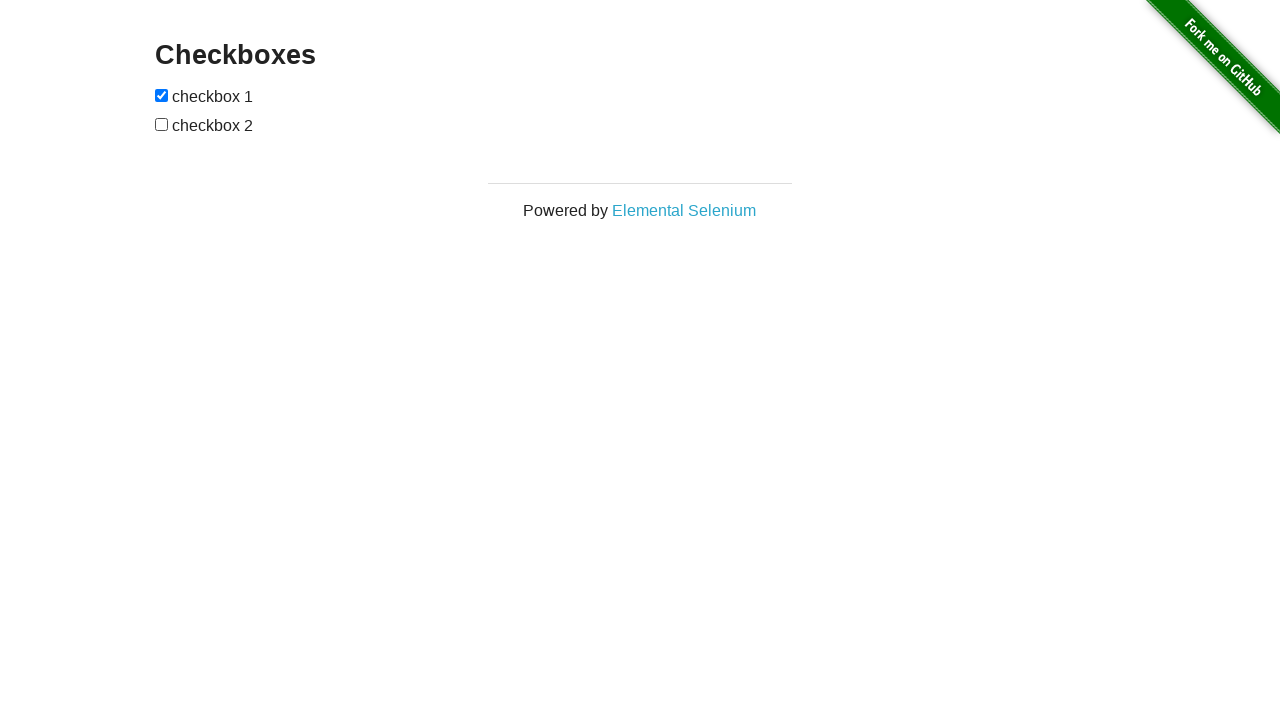

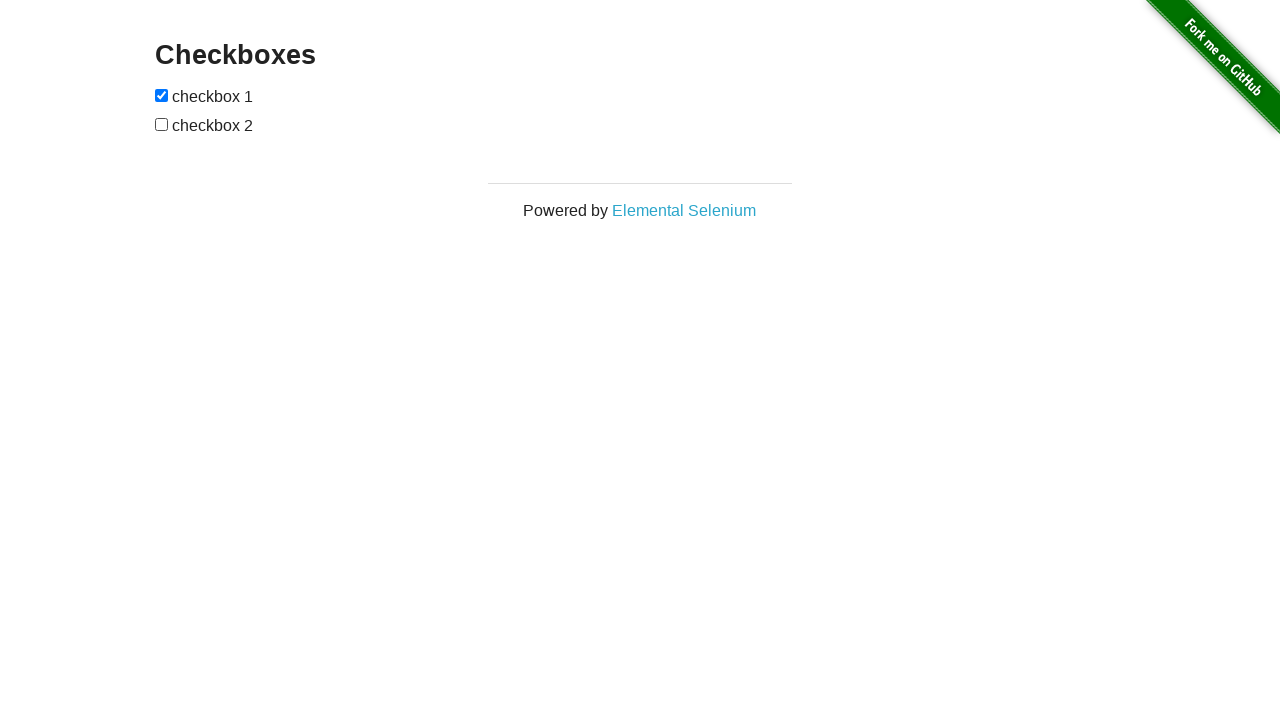